Navigates to Google Workspace Marketplace productivity category page and verifies that app cards are loaded and visible on the page.

Starting URL: https://workspace.google.com/marketplace/category/productivity

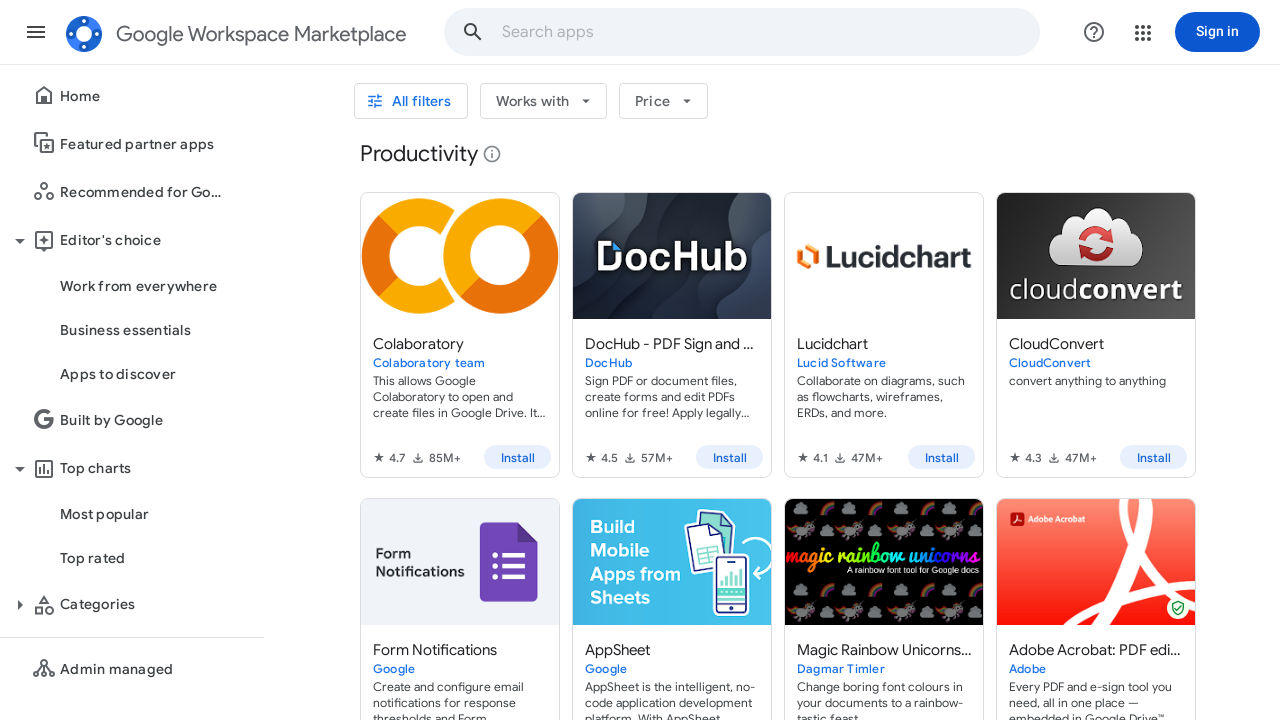

Navigated to Google Workspace Marketplace productivity category page
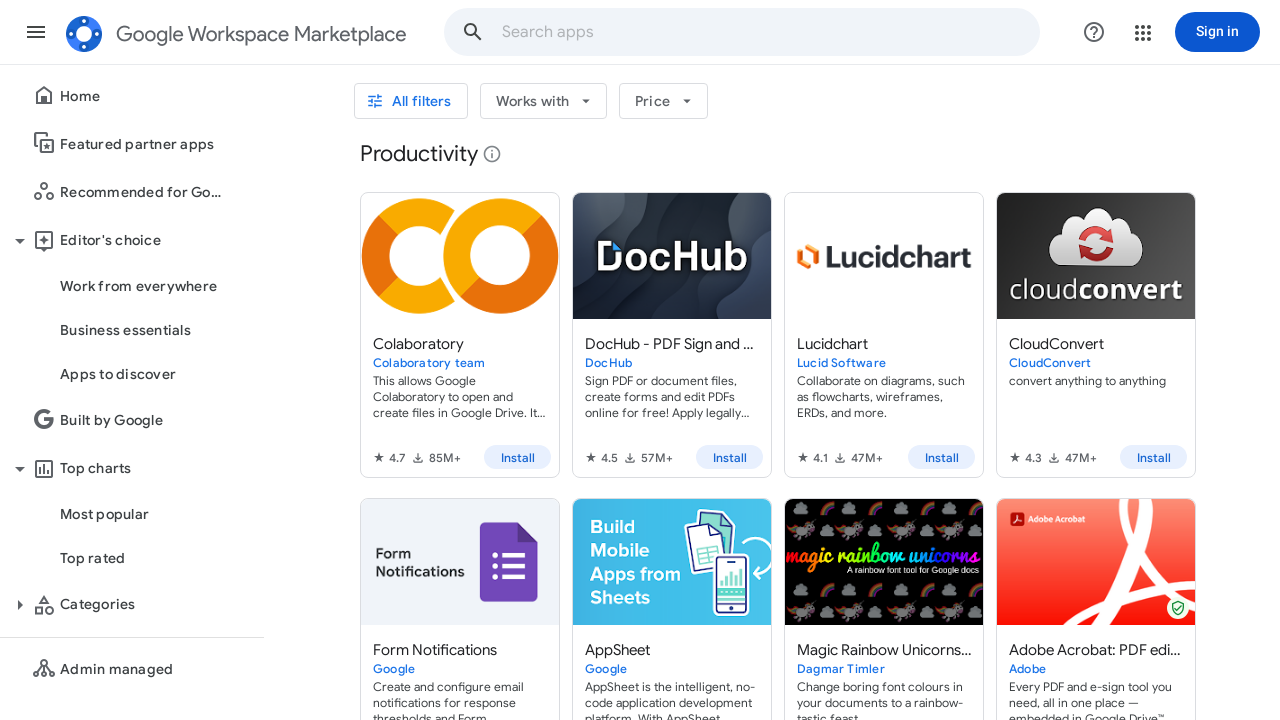

App cards loaded on the page
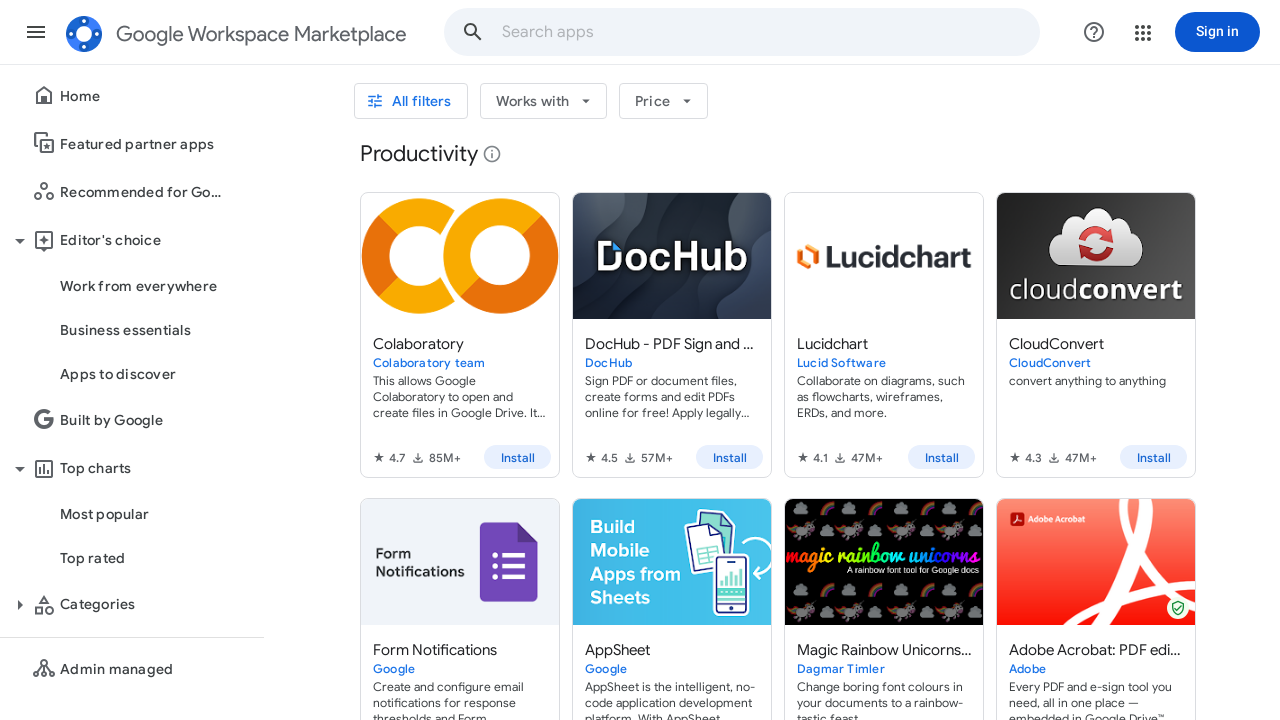

Found 100 app cards on the marketplace page
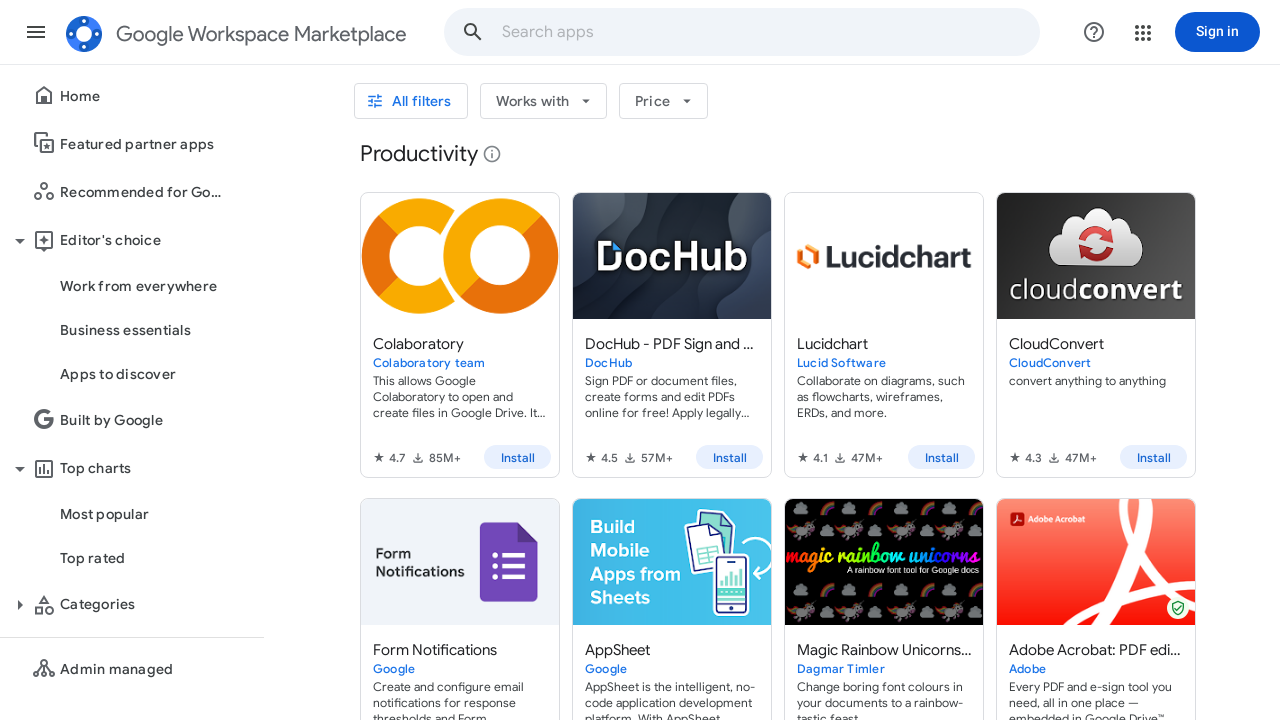

App name elements are visible on the cards
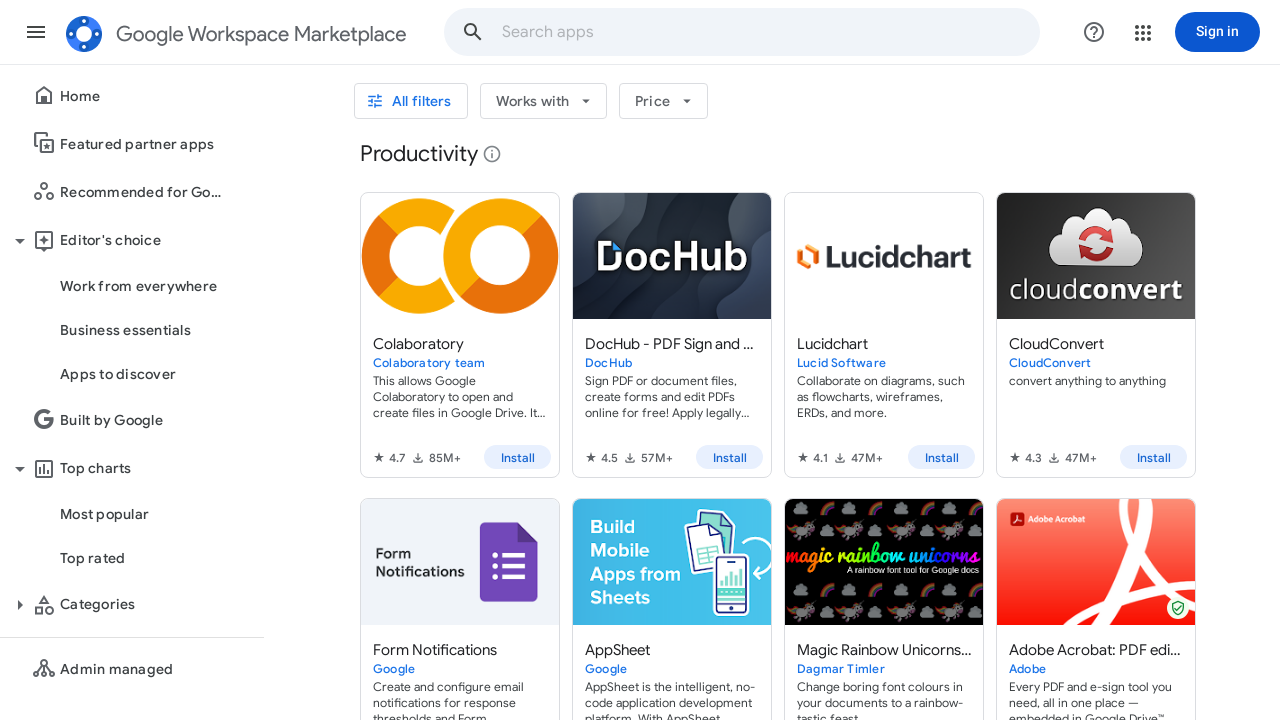

Author information is visible on the app cards
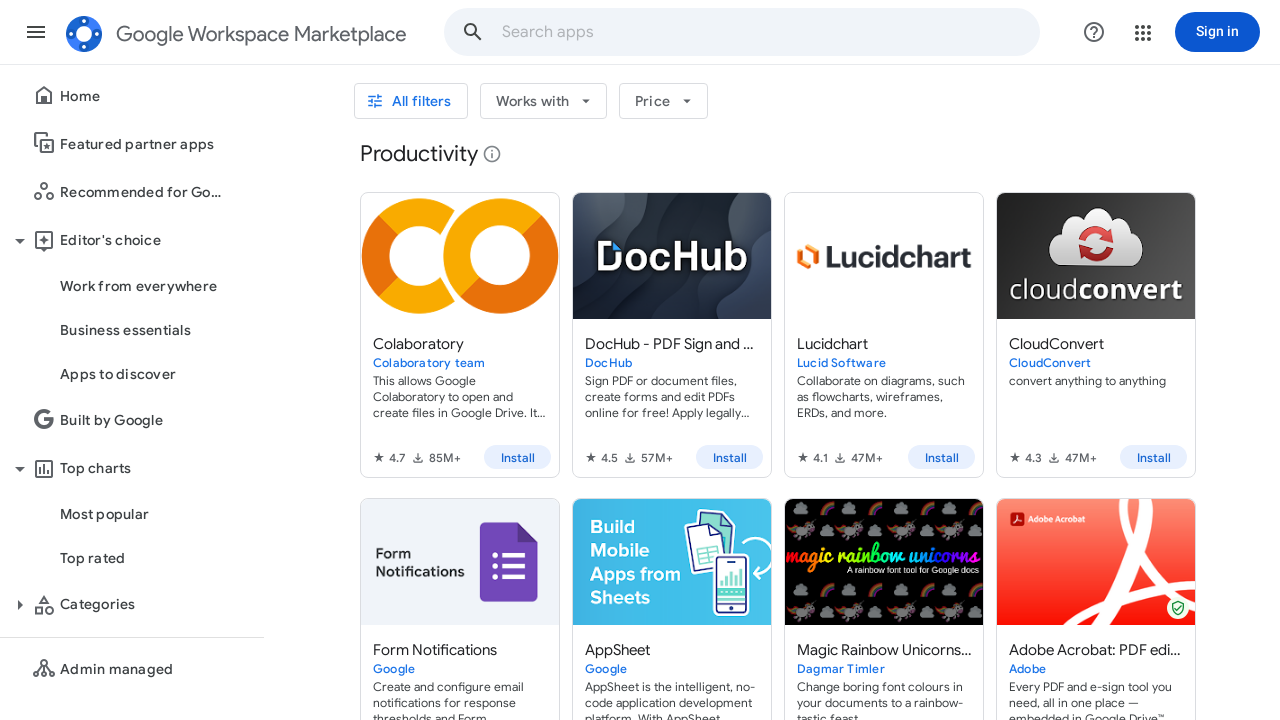

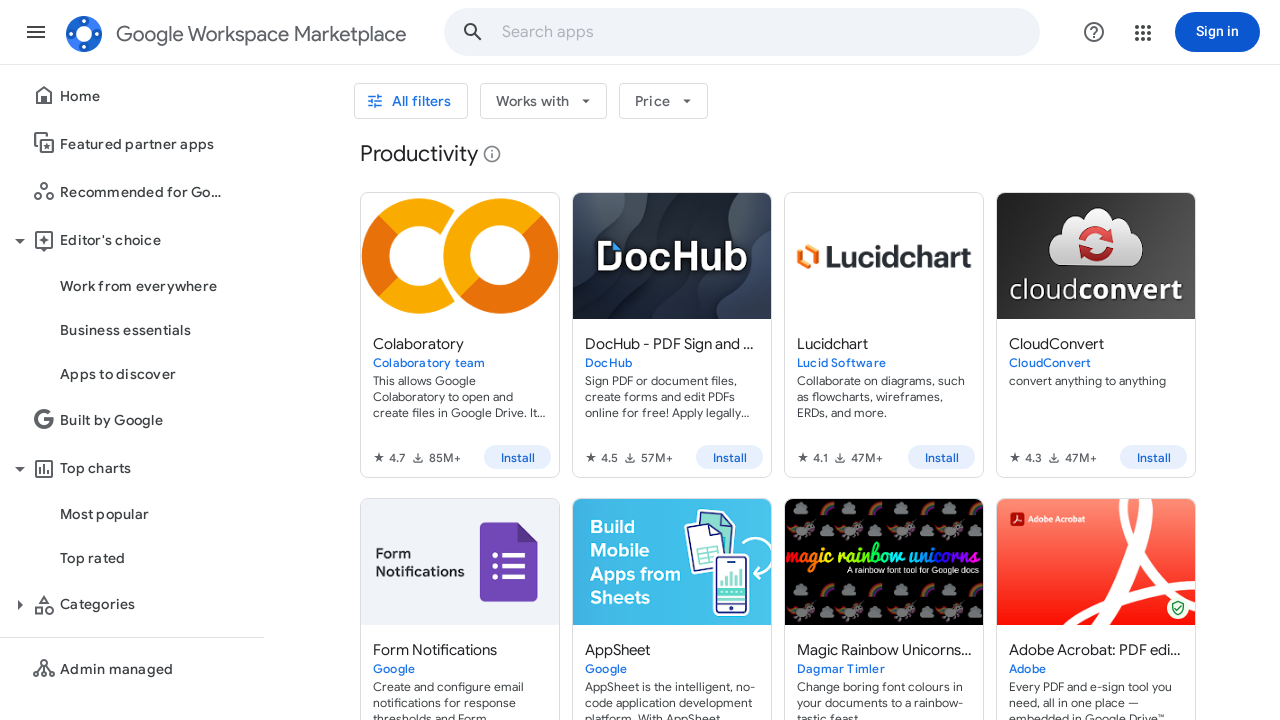